Tests that the hamburger menu icon appears when viewport is set to mobile width (400px)

Starting URL: https://is601-final-proj-jnpuhe7es-roderics-projects.vercel.app/

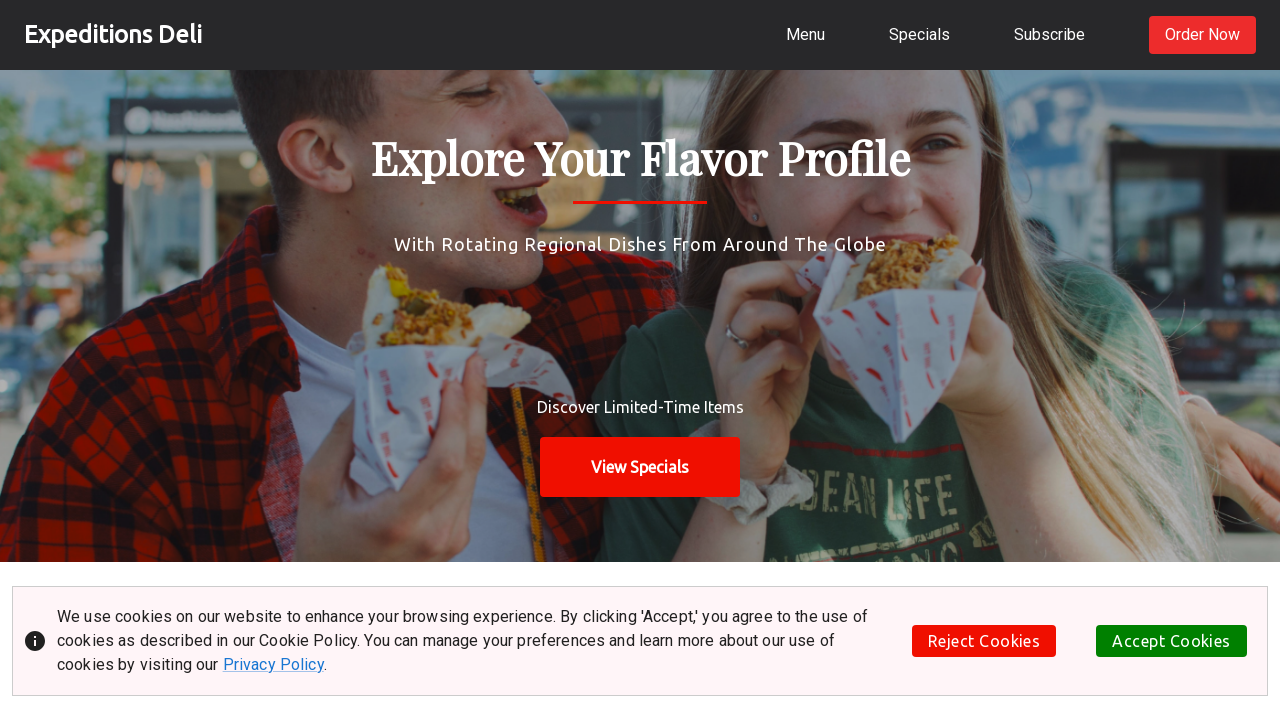

Set viewport to mobile size (400x800)
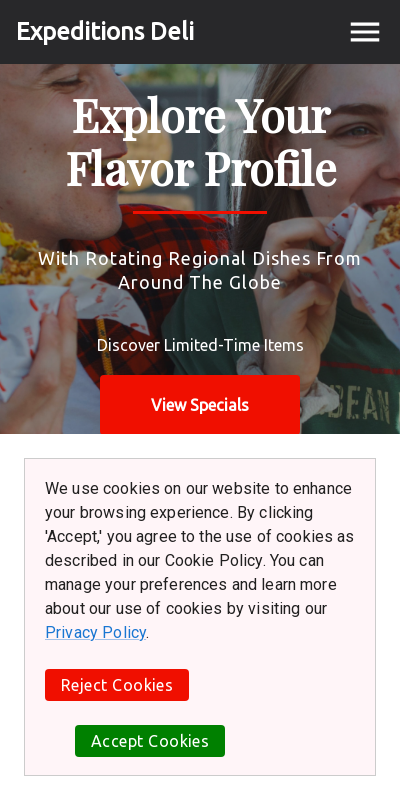

MenuIcon element became visible
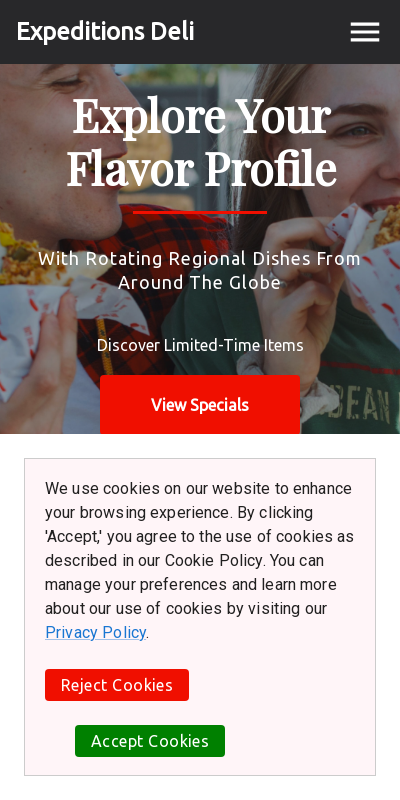

Verified MenuIcon is visible in mobile view
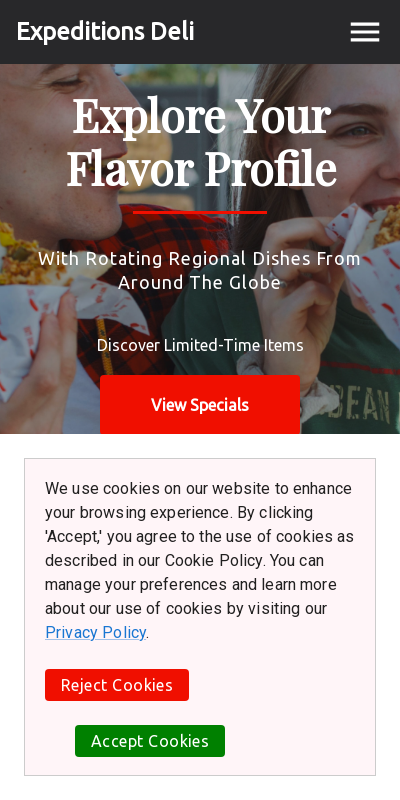

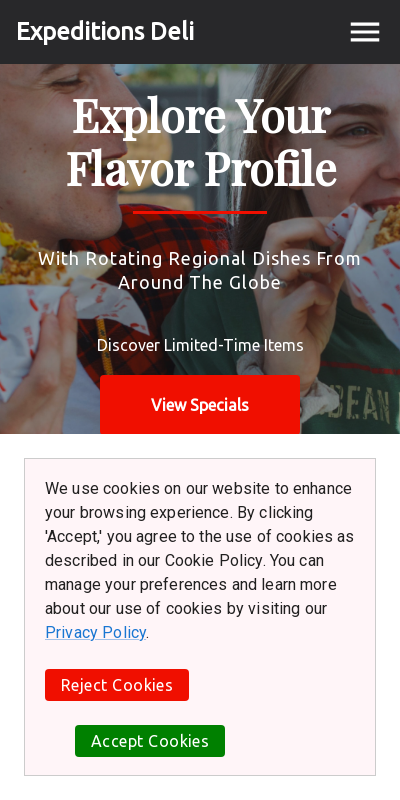